Tests horizontal slider interaction by clicking and dragging the slider to adjust its position

Starting URL: https://the-internet.herokuapp.com/horizontal_slider

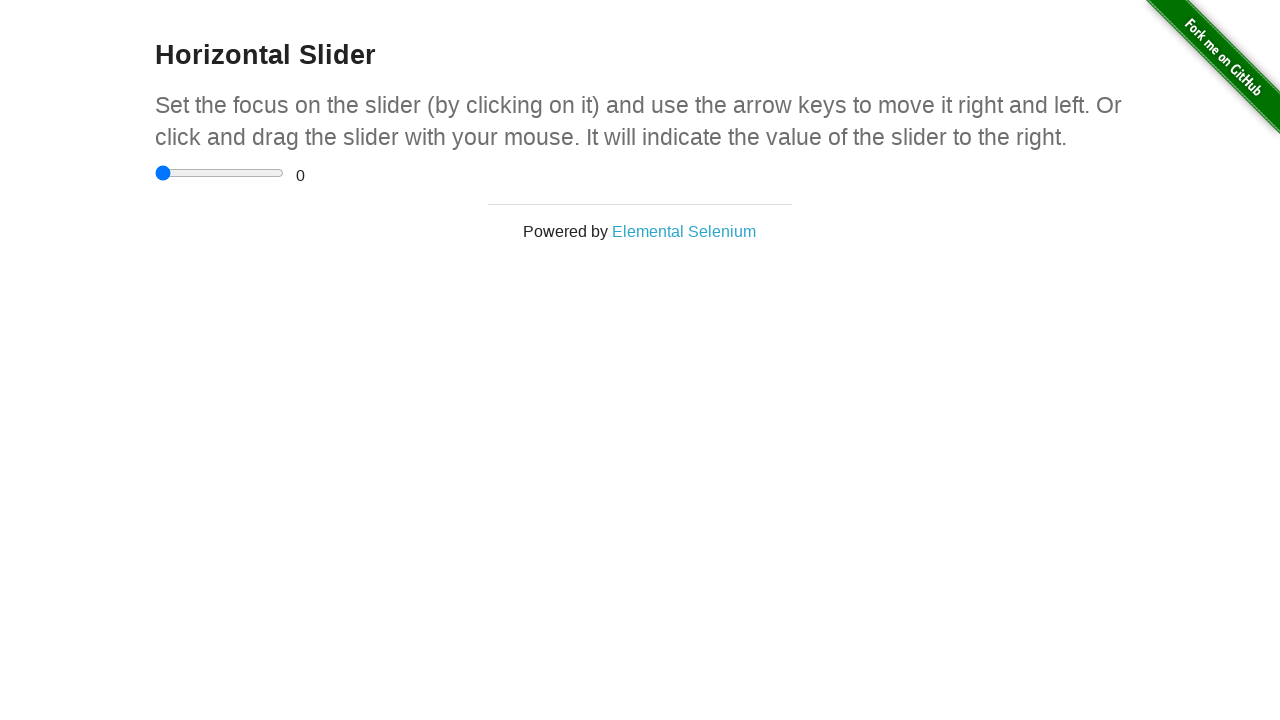

Located horizontal slider element
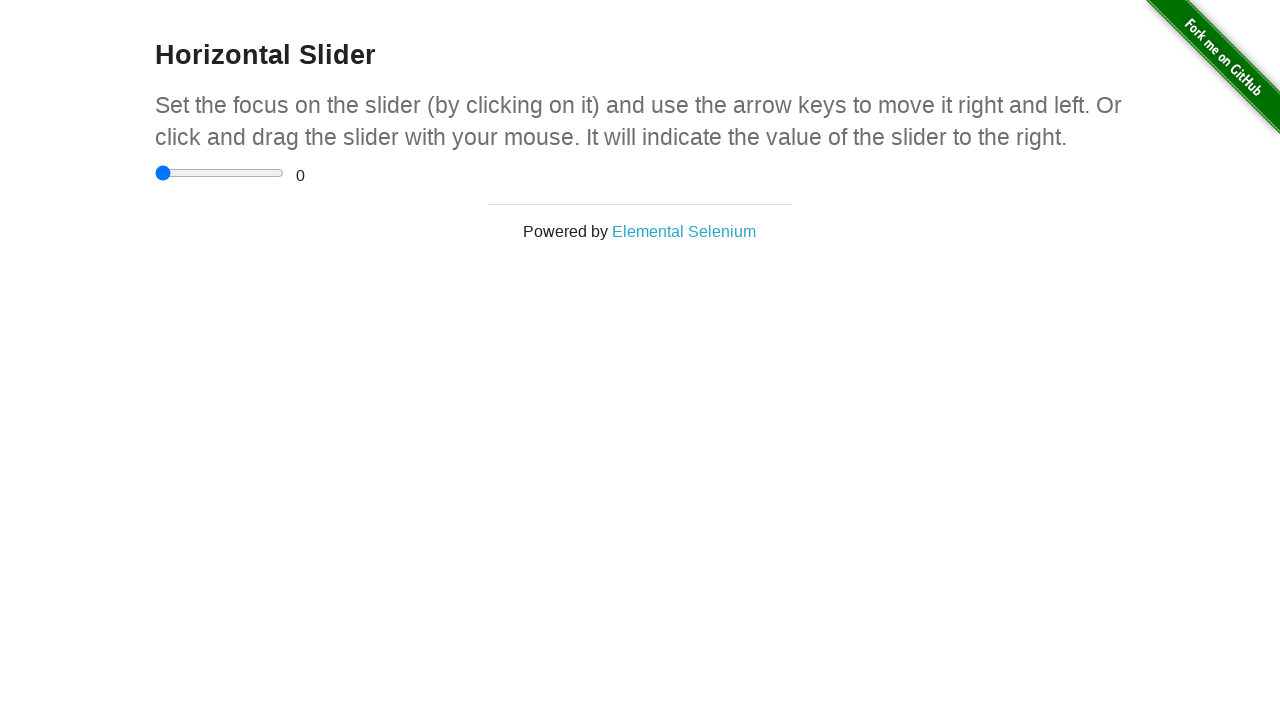

Retrieved slider bounding box dimensions
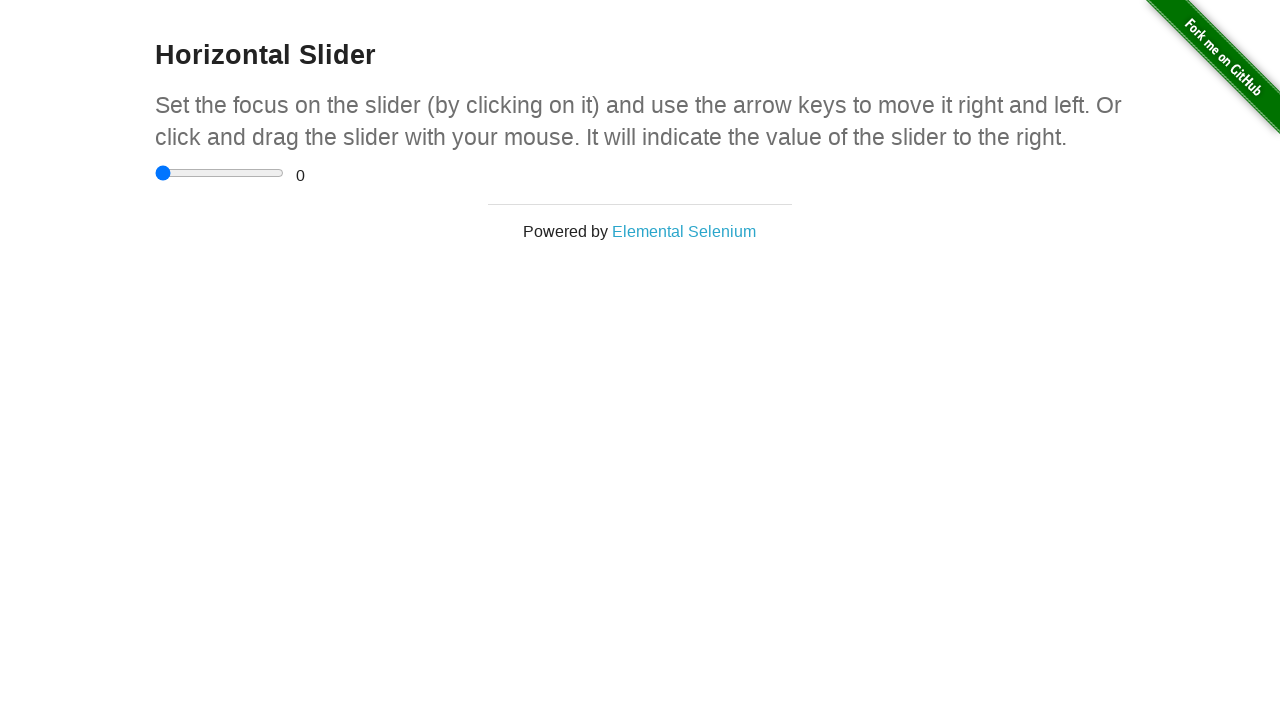

Moved mouse to slider center position at (220, 173)
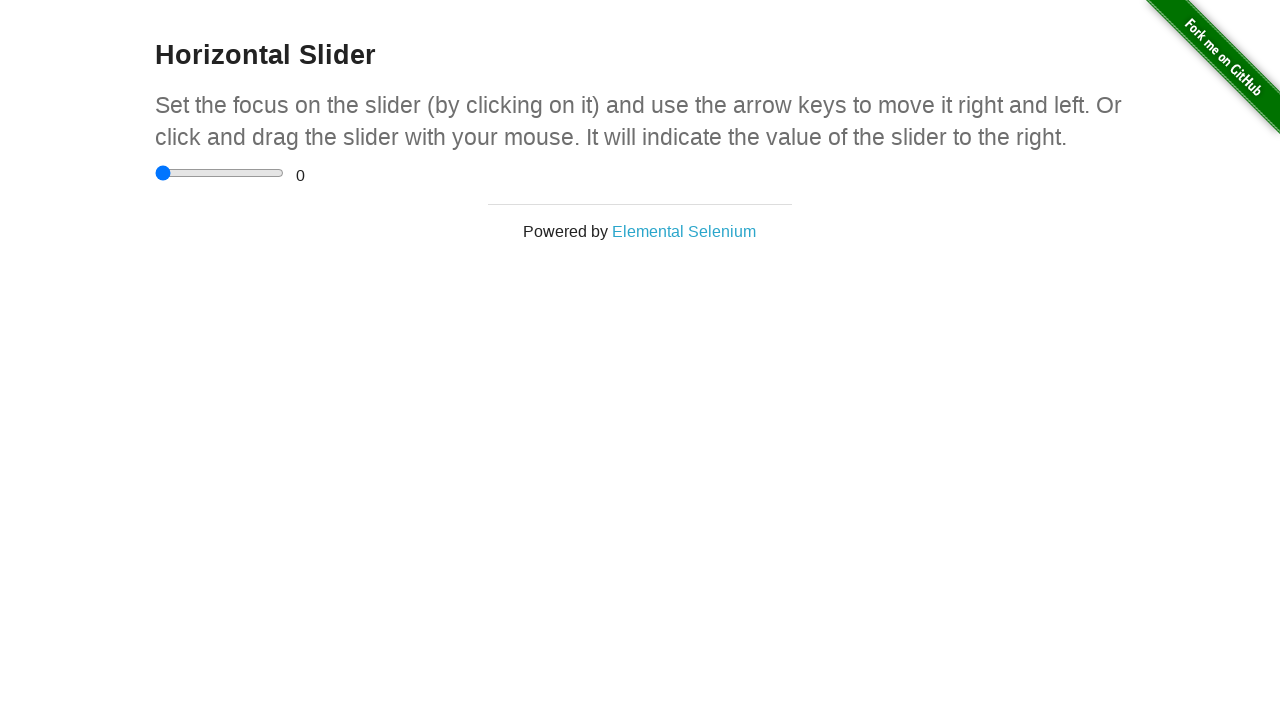

Pressed mouse button down on slider at (220, 173)
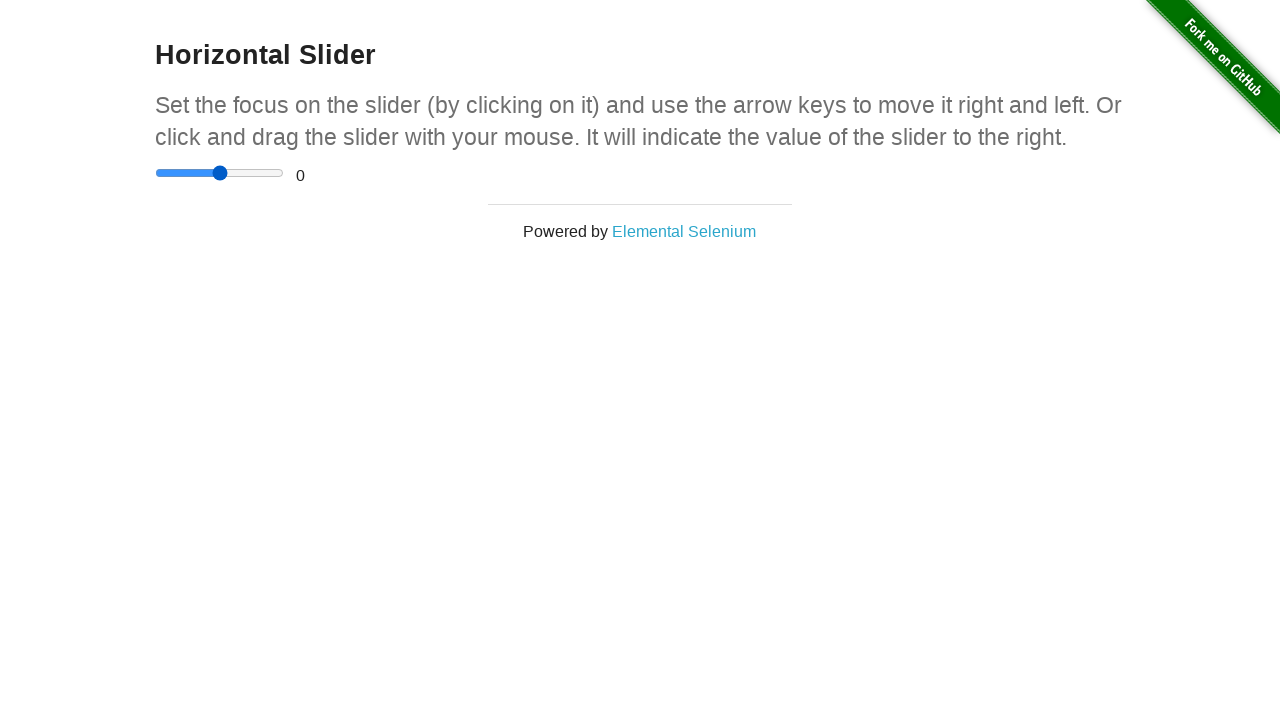

Dragged mouse 50 pixels to the right on slider at (270, 173)
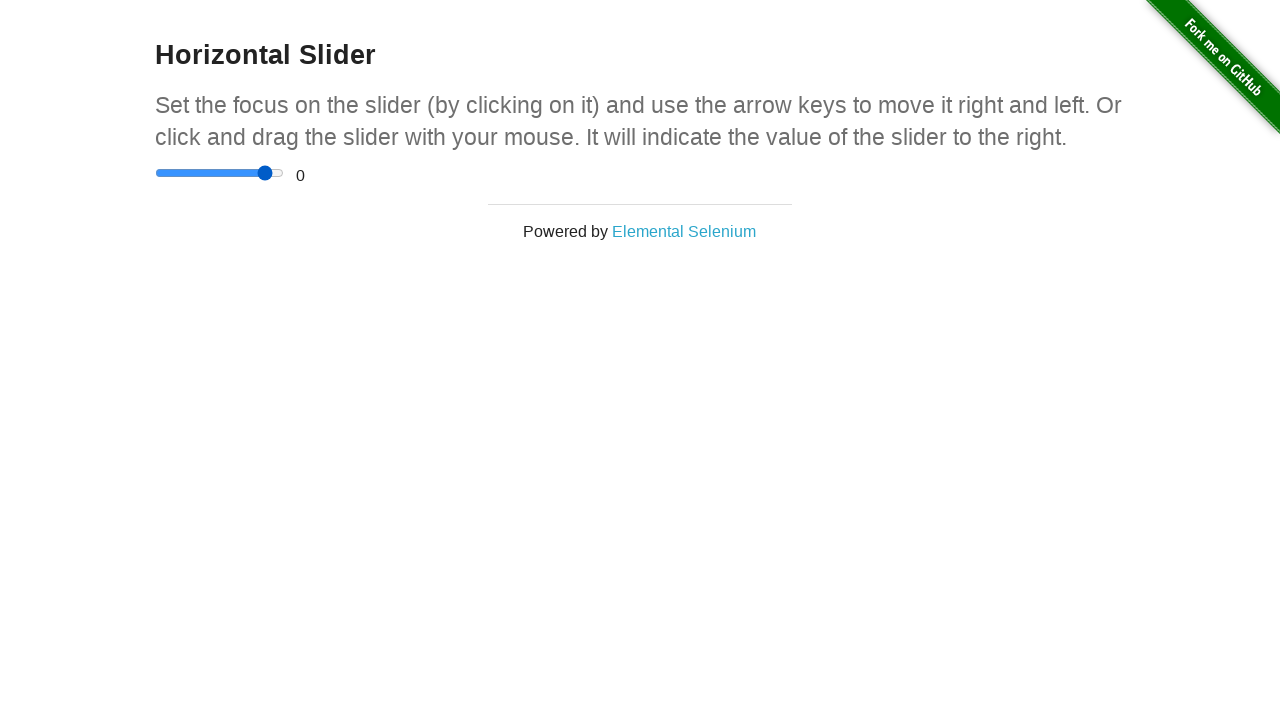

Released mouse button to complete slider drag action at (270, 173)
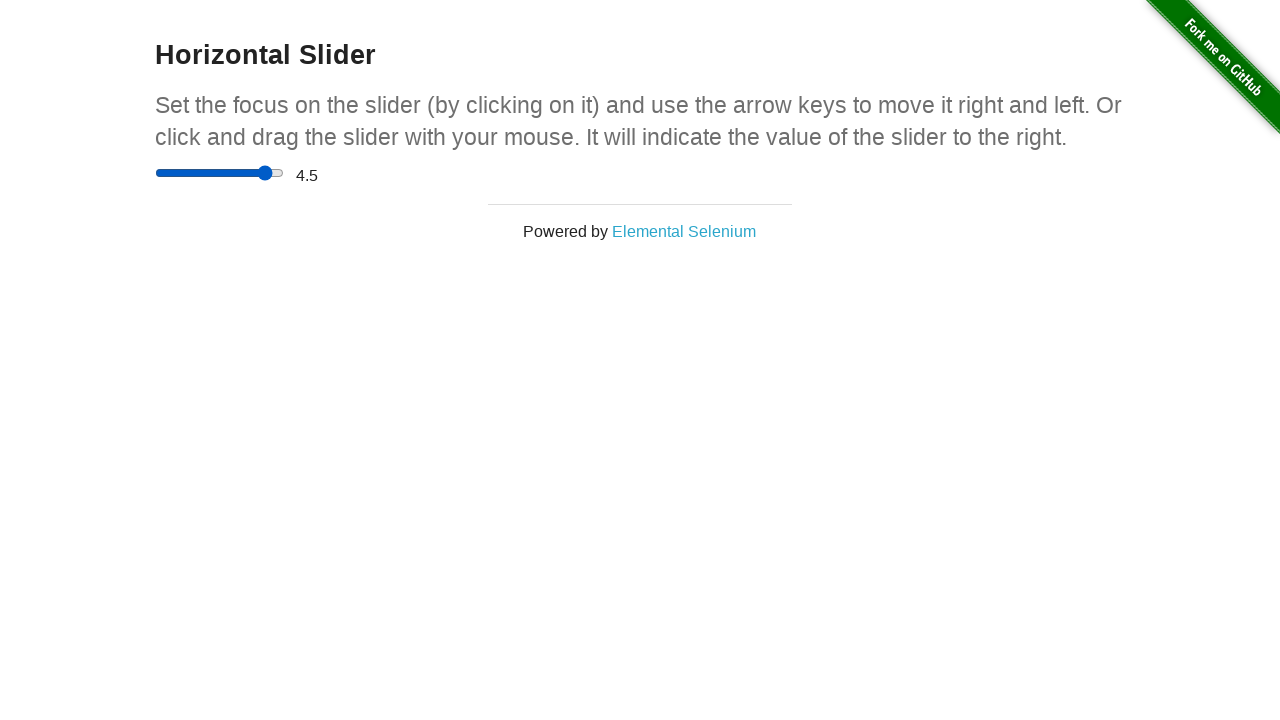

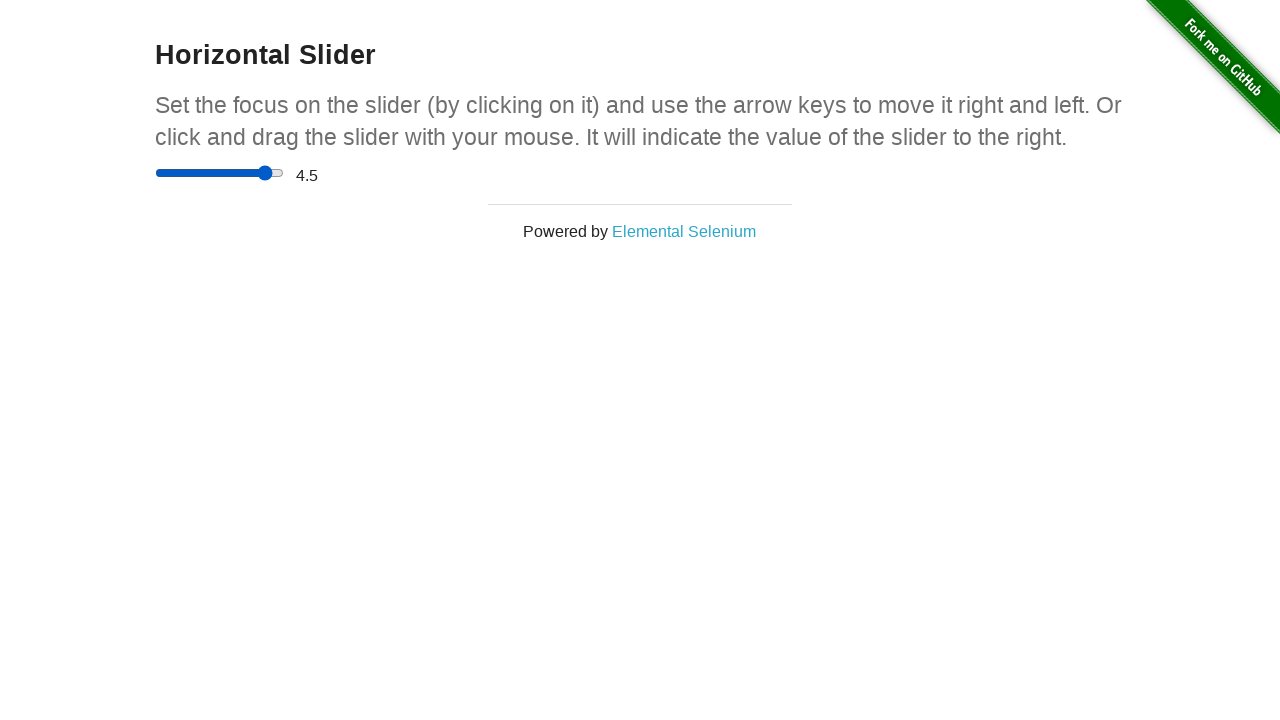